Navigates to a contacts app homepage and clicks on a navigation link (the third anchor element on the page)

Starting URL: https://contacts-app.tobbymarshall815.vercel.app/

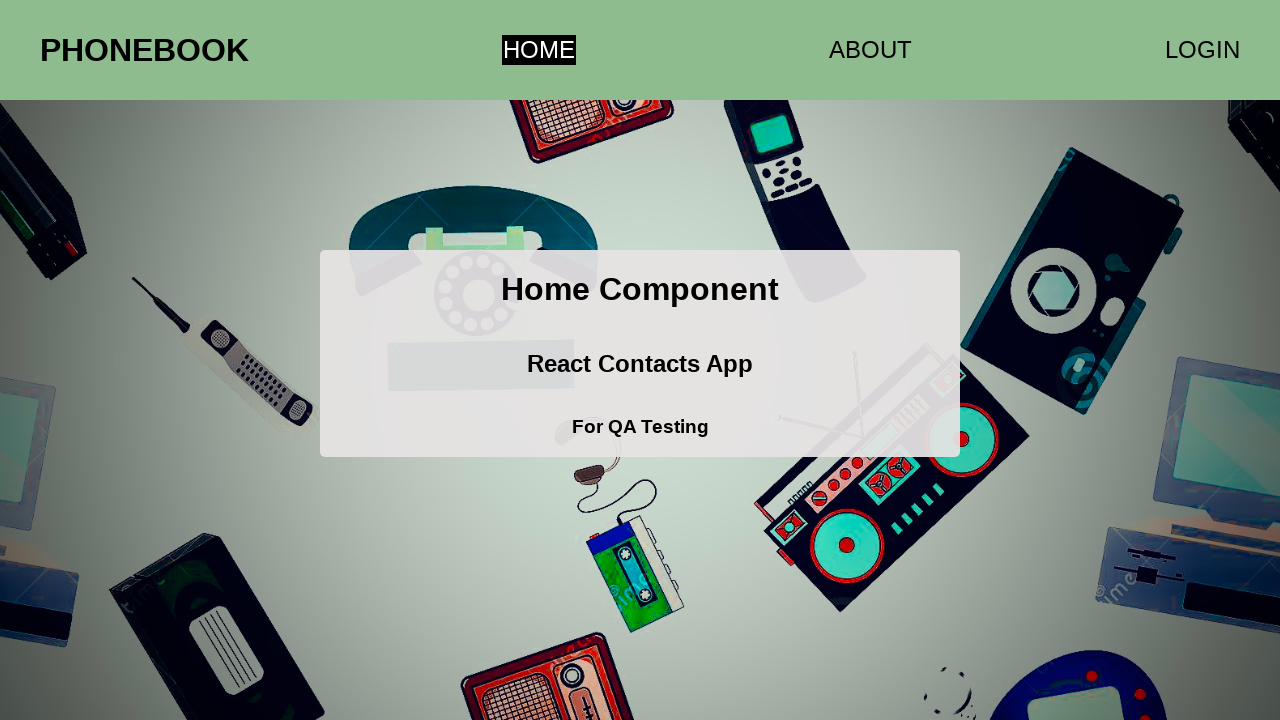

Navigated to contacts app homepage
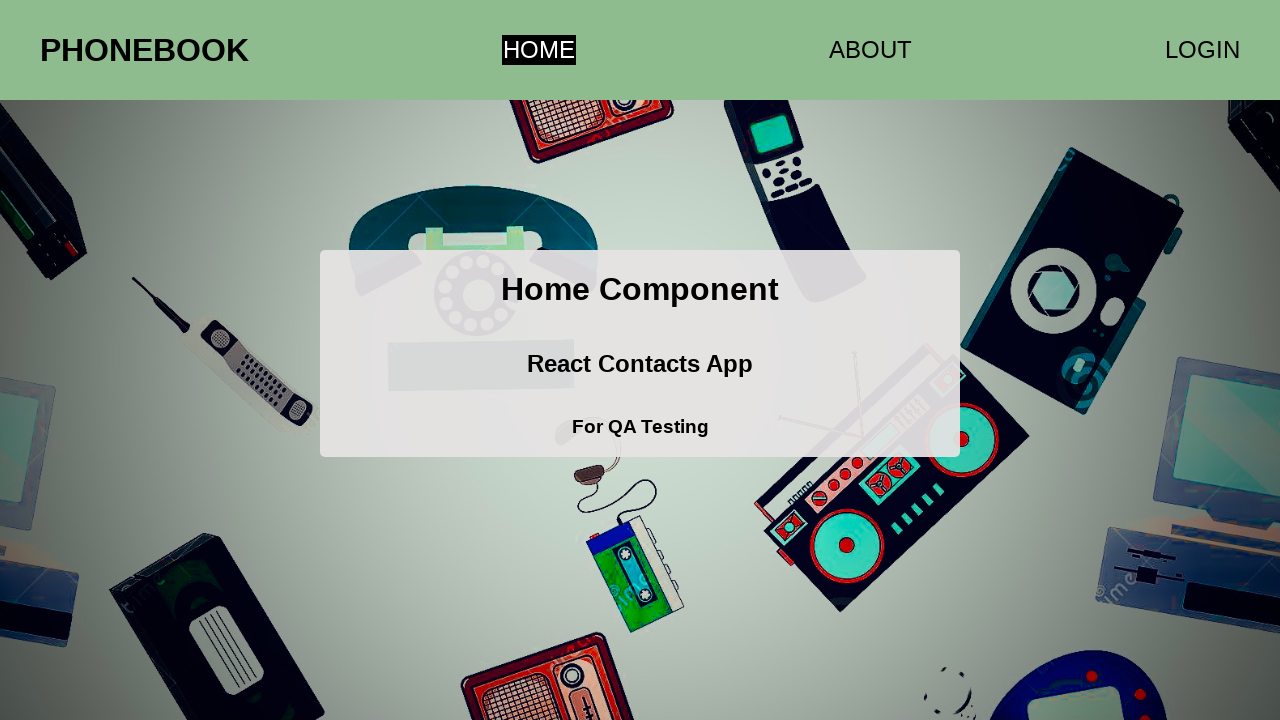

Retrieved all anchor elements from page
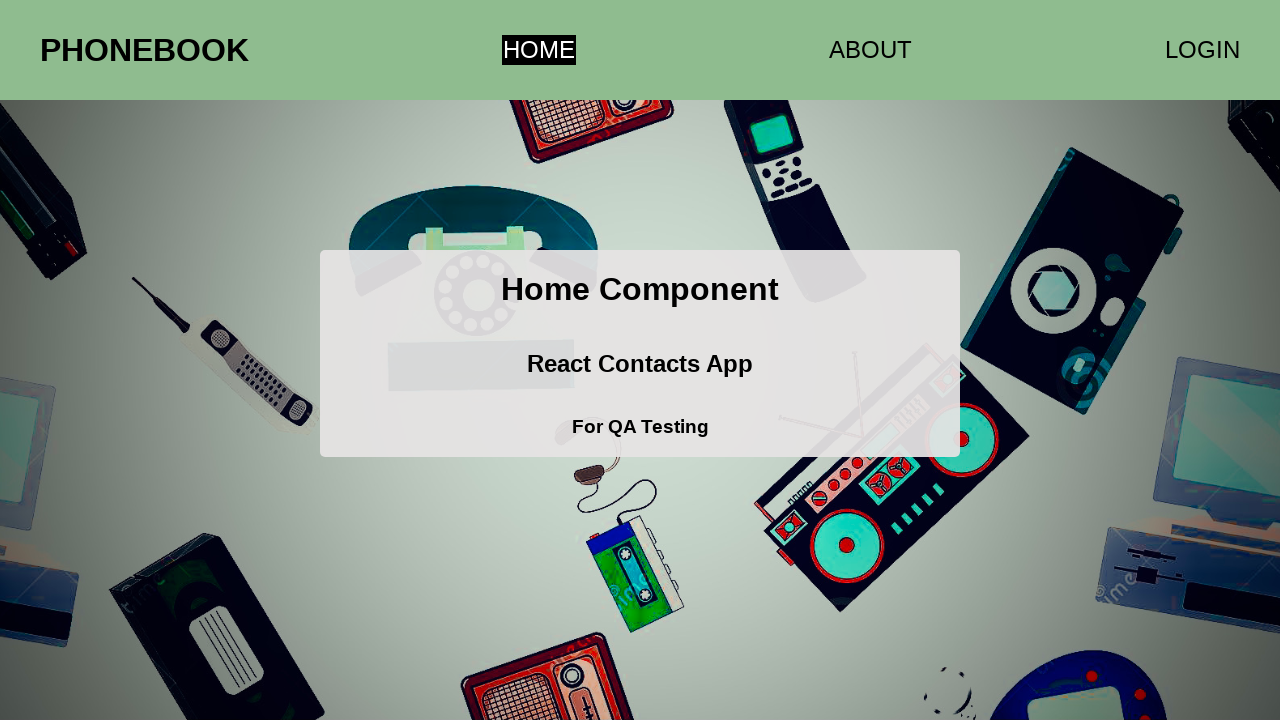

Clicked on the third navigation link at (1202, 50) on a >> nth=2
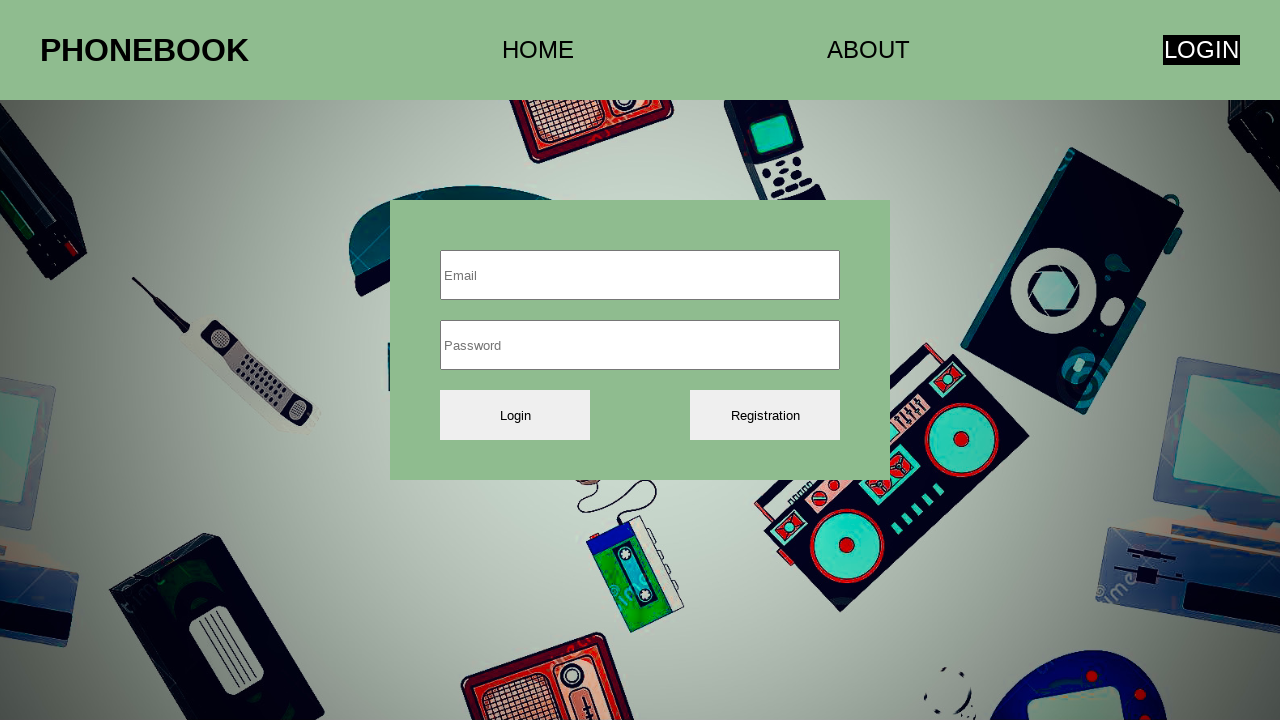

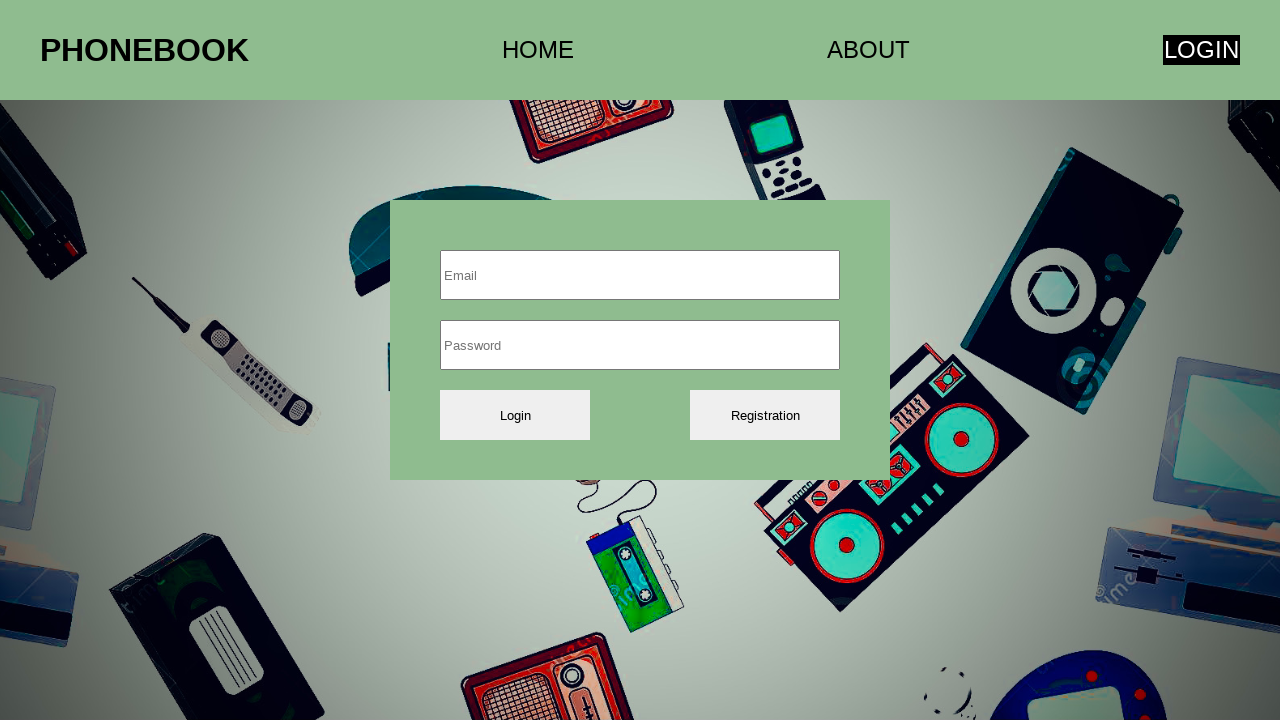